Tests jQuery UI autocomplete demo by switching to an iframe, entering text in the autocomplete input field, then navigating to the Draggable demo page

Starting URL: http://jqueryui.com/autocomplete/

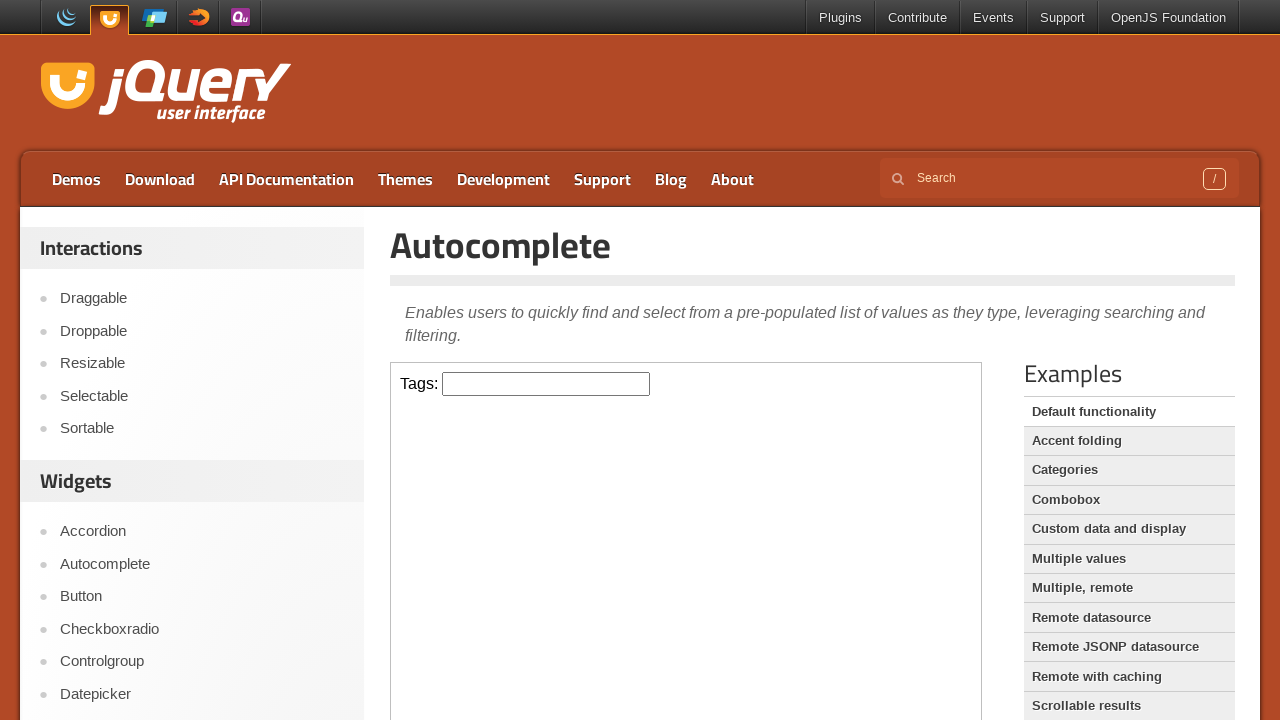

Located the demo iframe for autocomplete
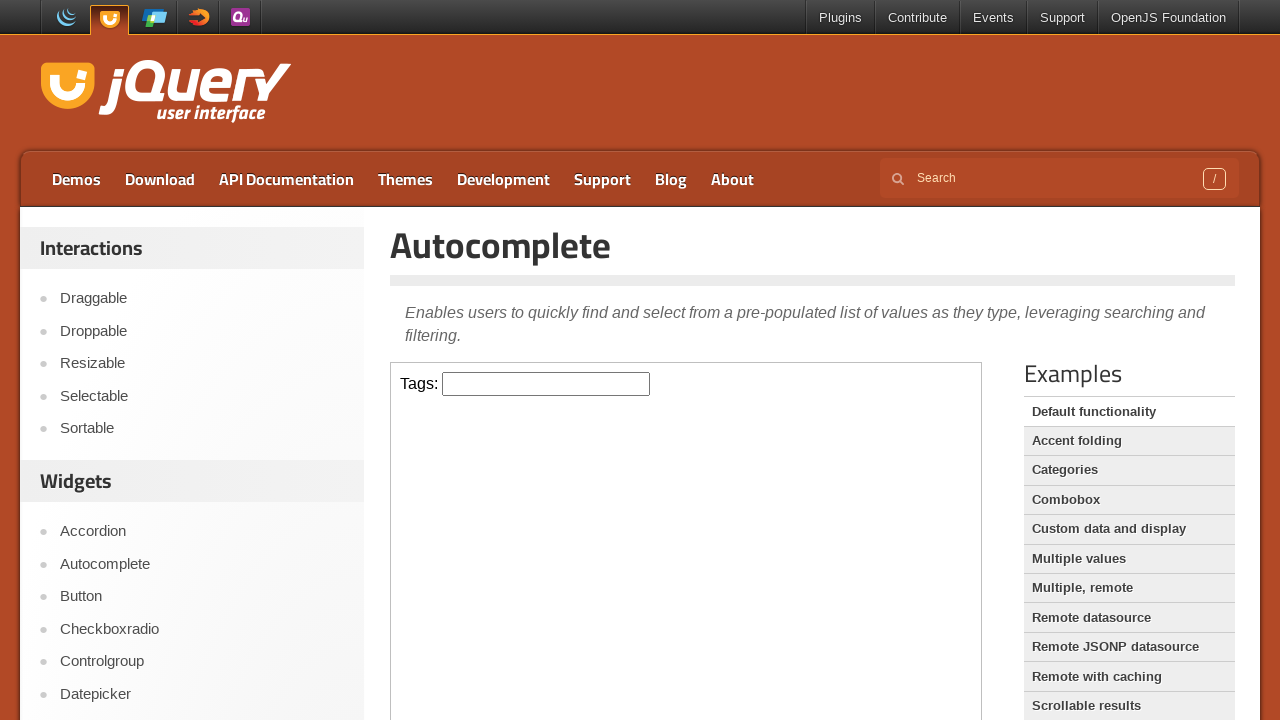

Filled autocomplete input field with 'lakshman' on iframe.demo-frame >> nth=0 >> internal:control=enter-frame >> input#tags
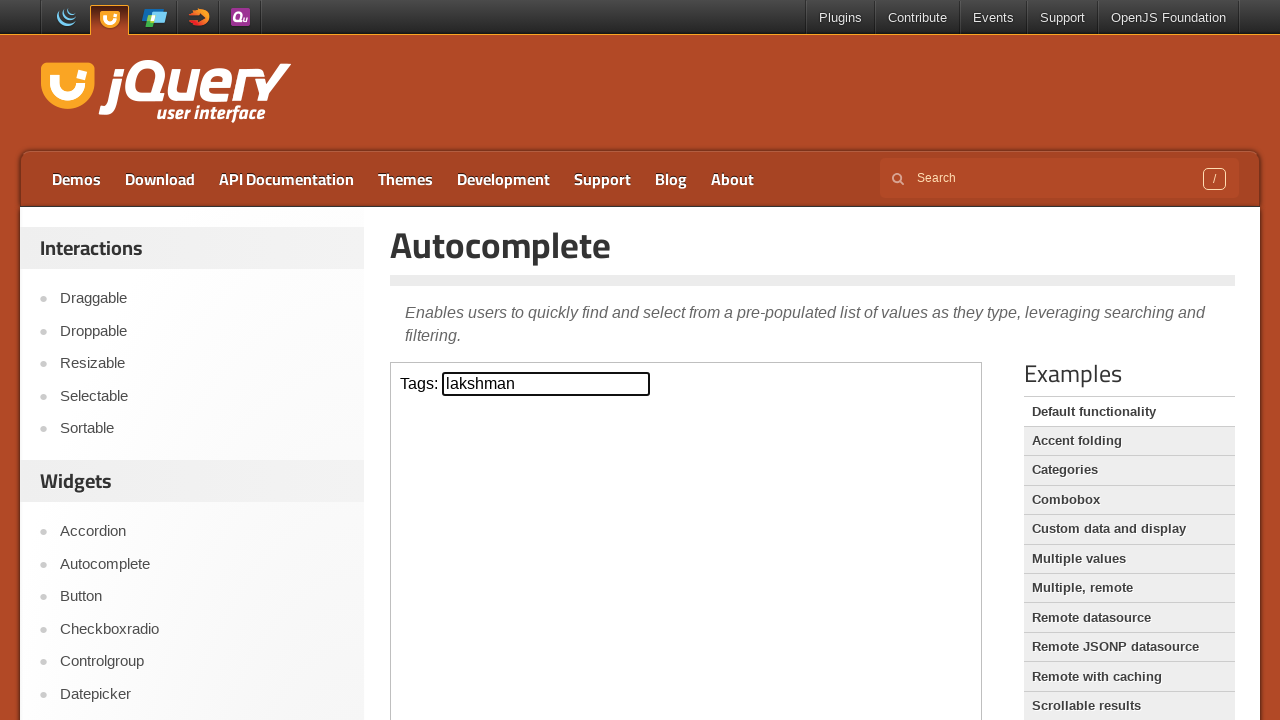

Clicked on Draggable link to navigate to Draggable demo page at (202, 299) on text=Draggable
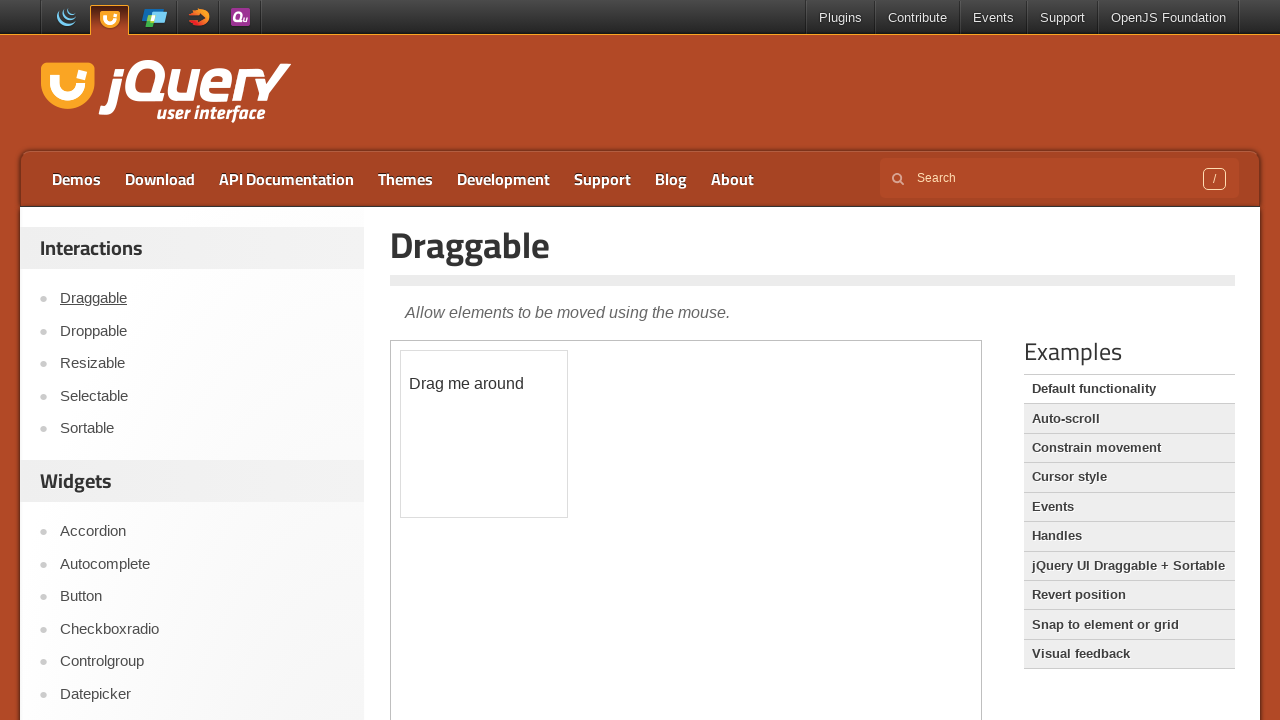

Waited for page to fully load after navigation
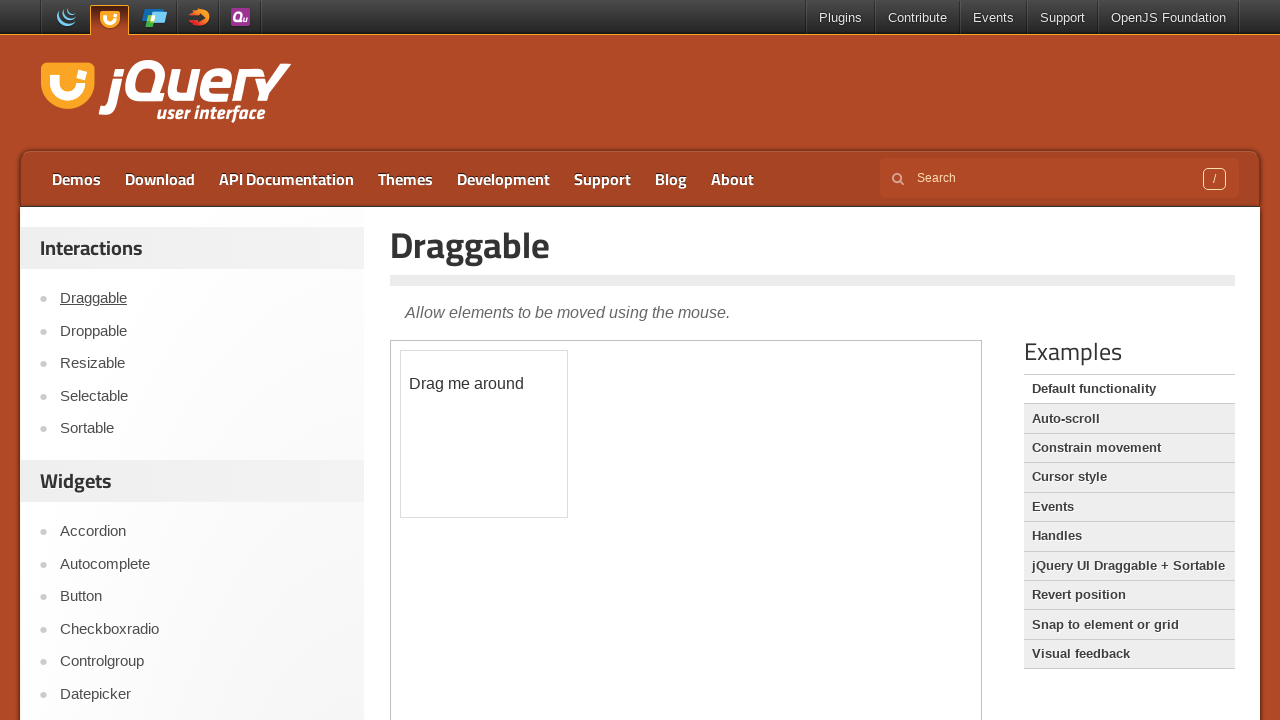

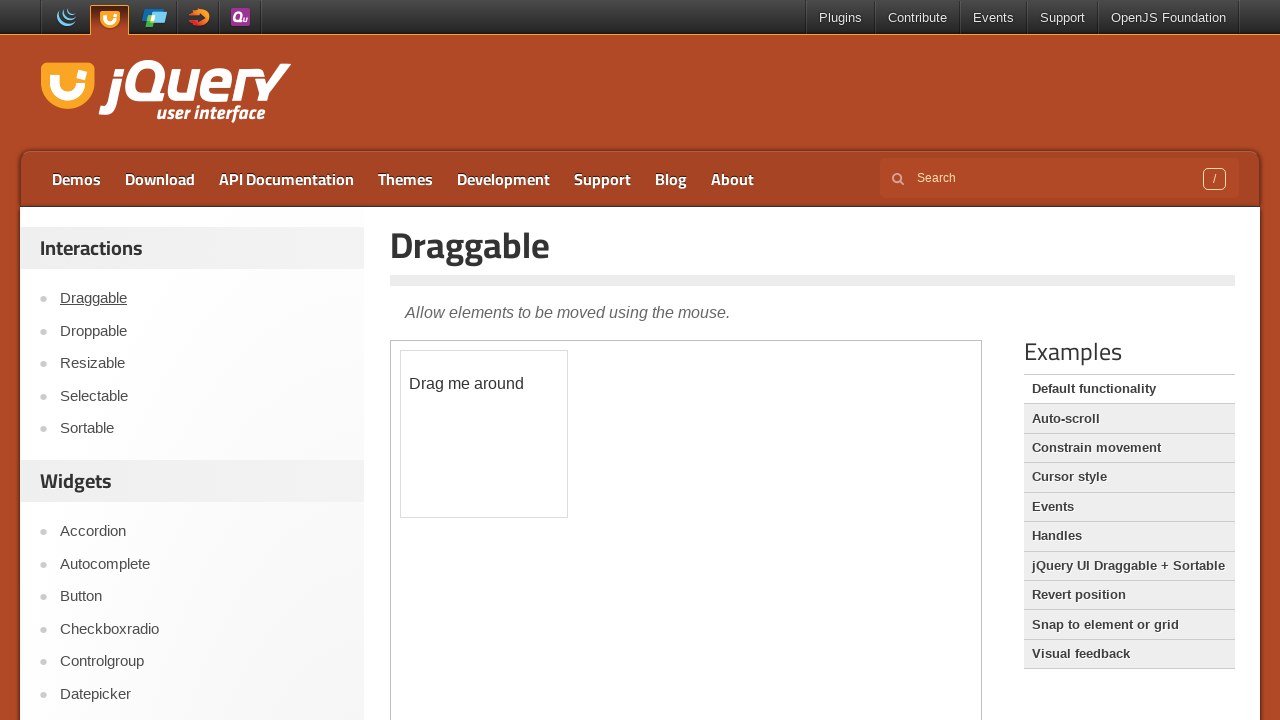